Verifies that the username and password labels have correct text

Starting URL: https://the-internet.herokuapp.com/

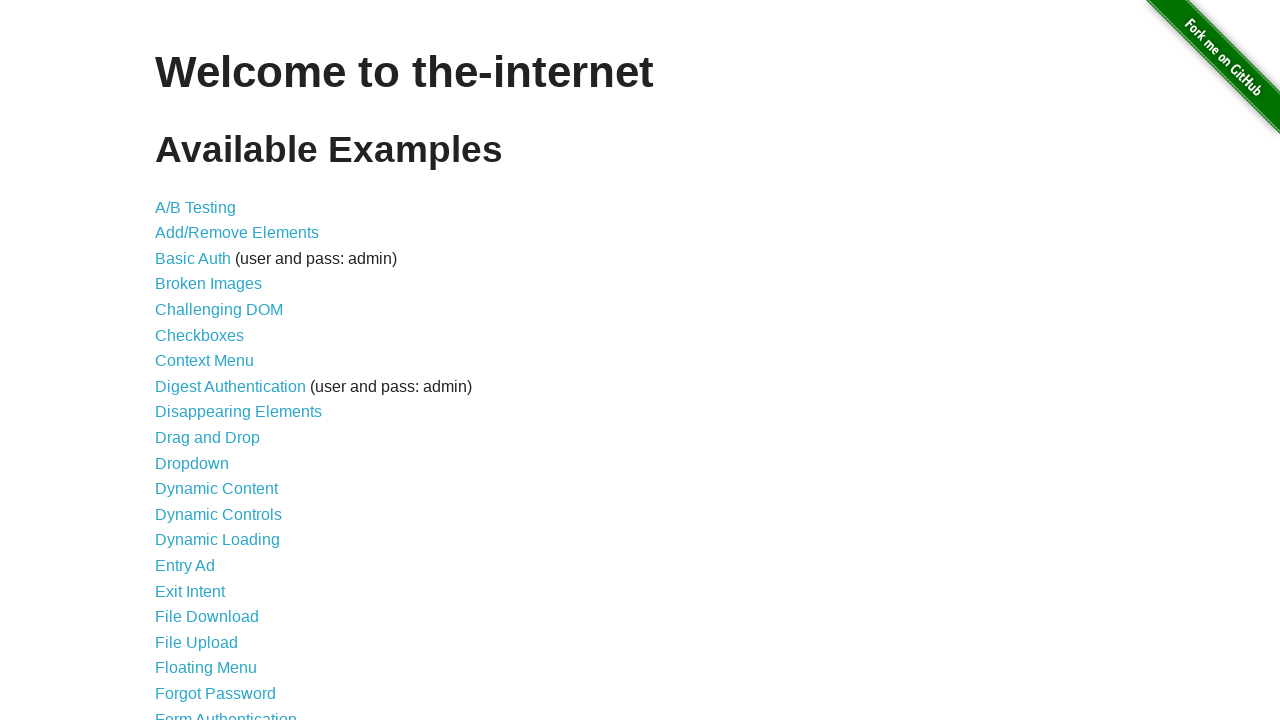

Clicked on Form Authentication link at (226, 712) on xpath=//*[@id="content"]/ul/li[21]/a
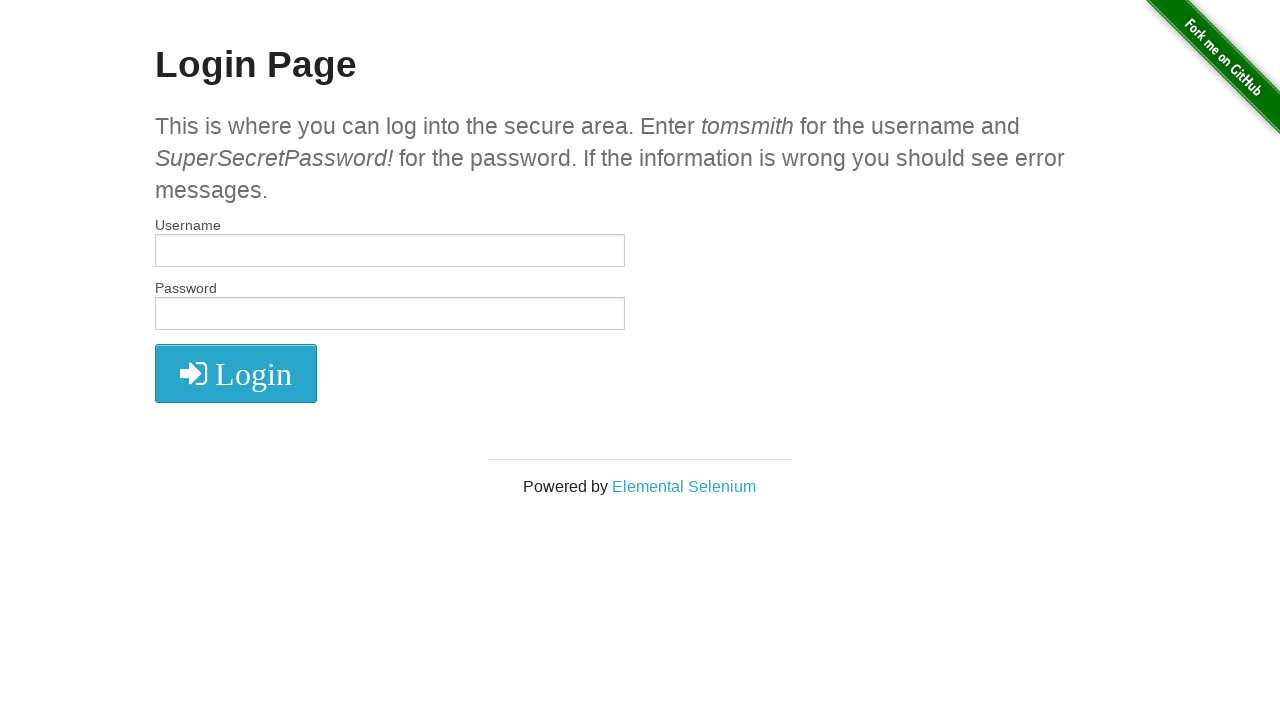

Username label loaded
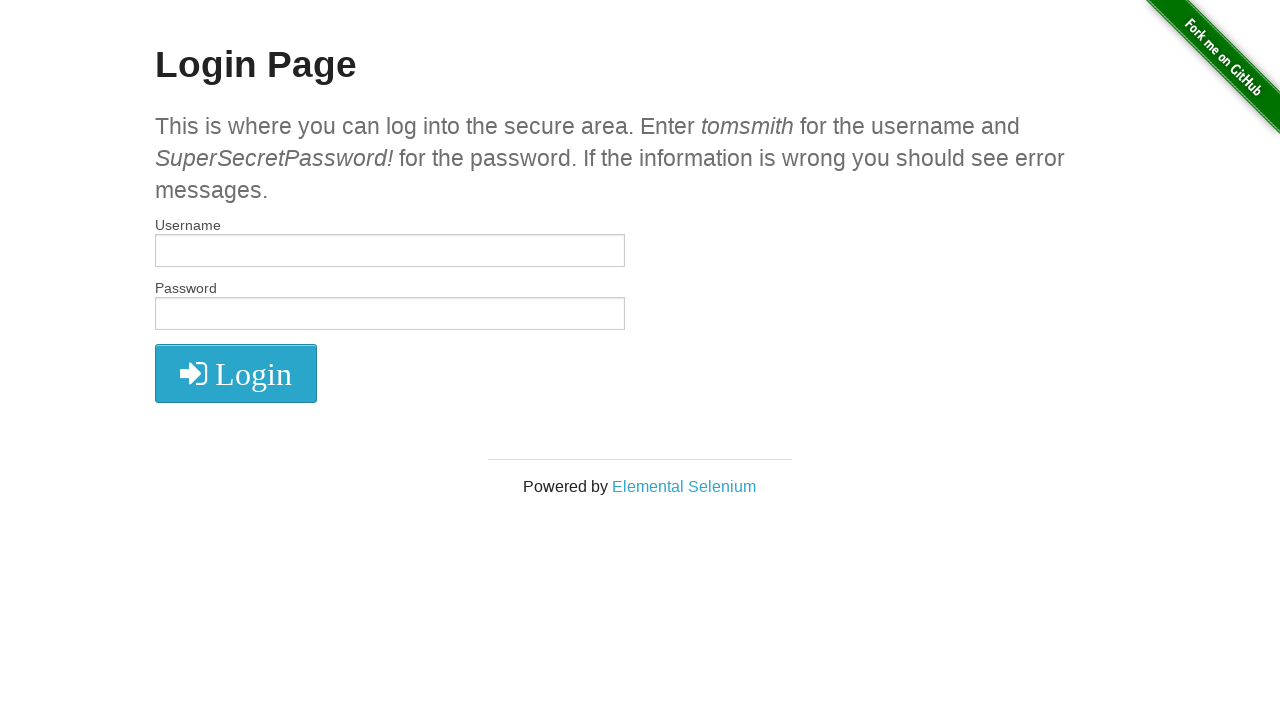

Password label loaded
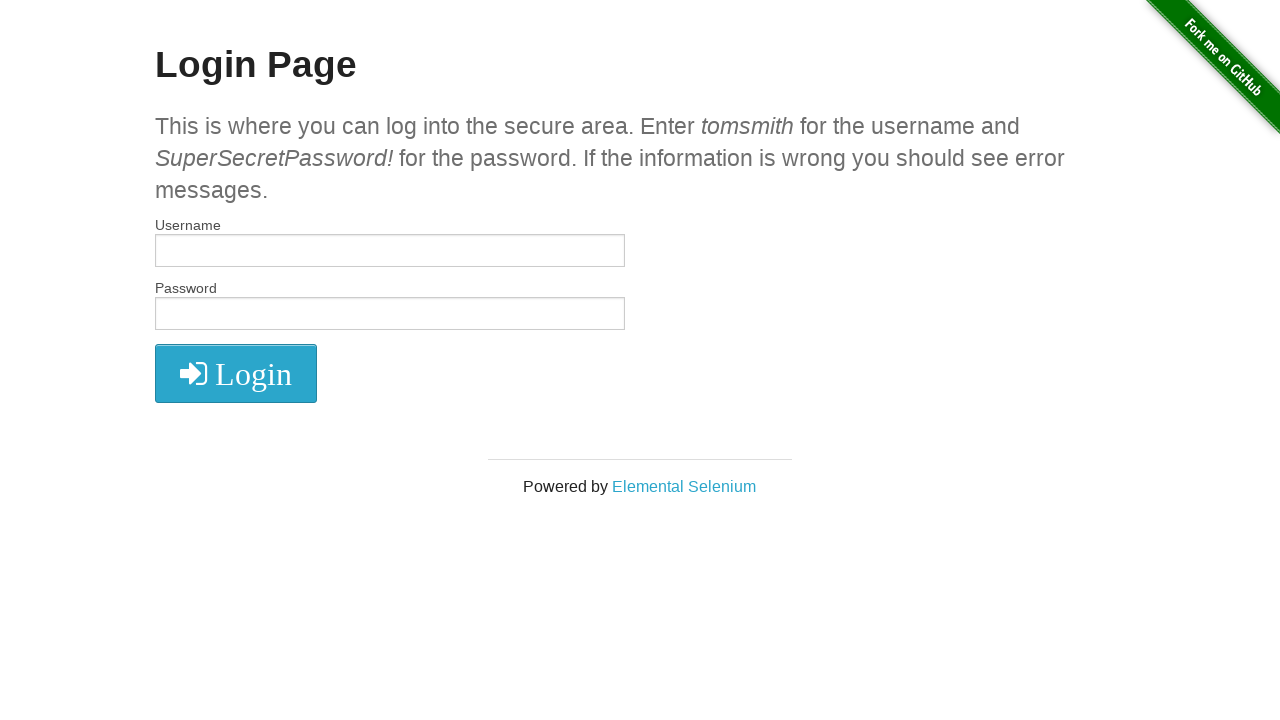

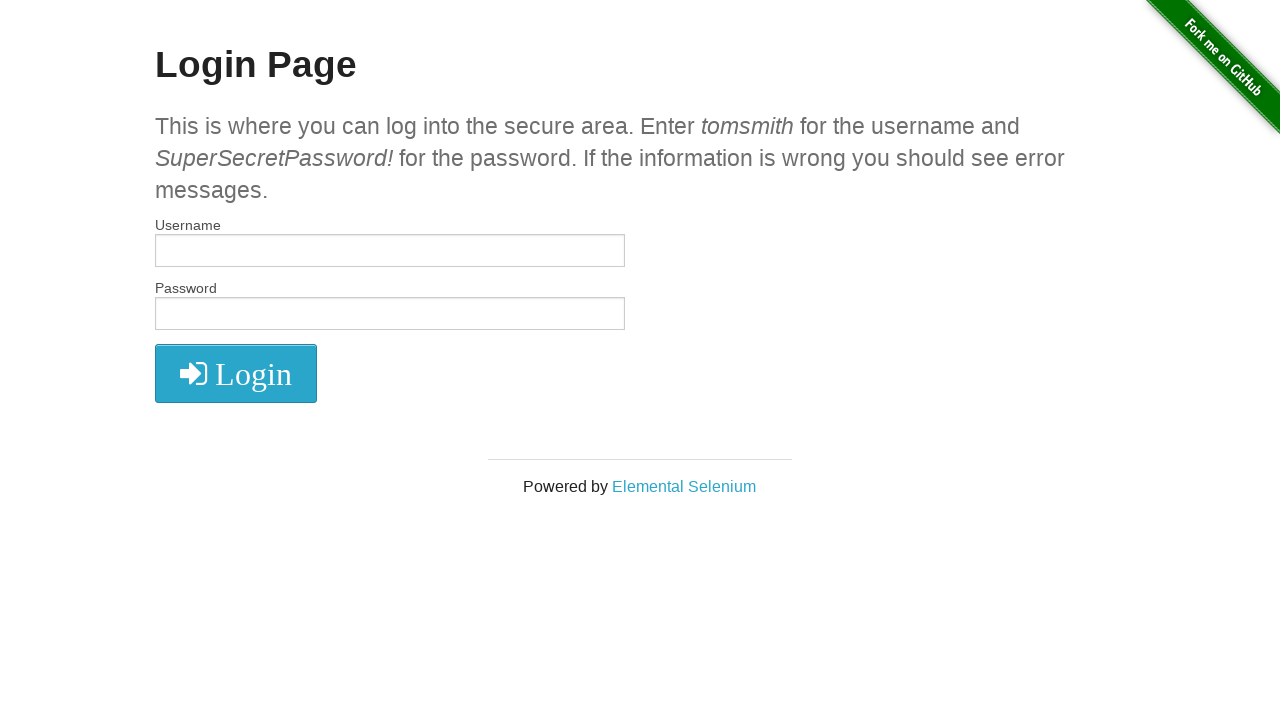